Tests navigation to the Entrata AI Intelligence impact page

Starting URL: https://www.entrata.com/

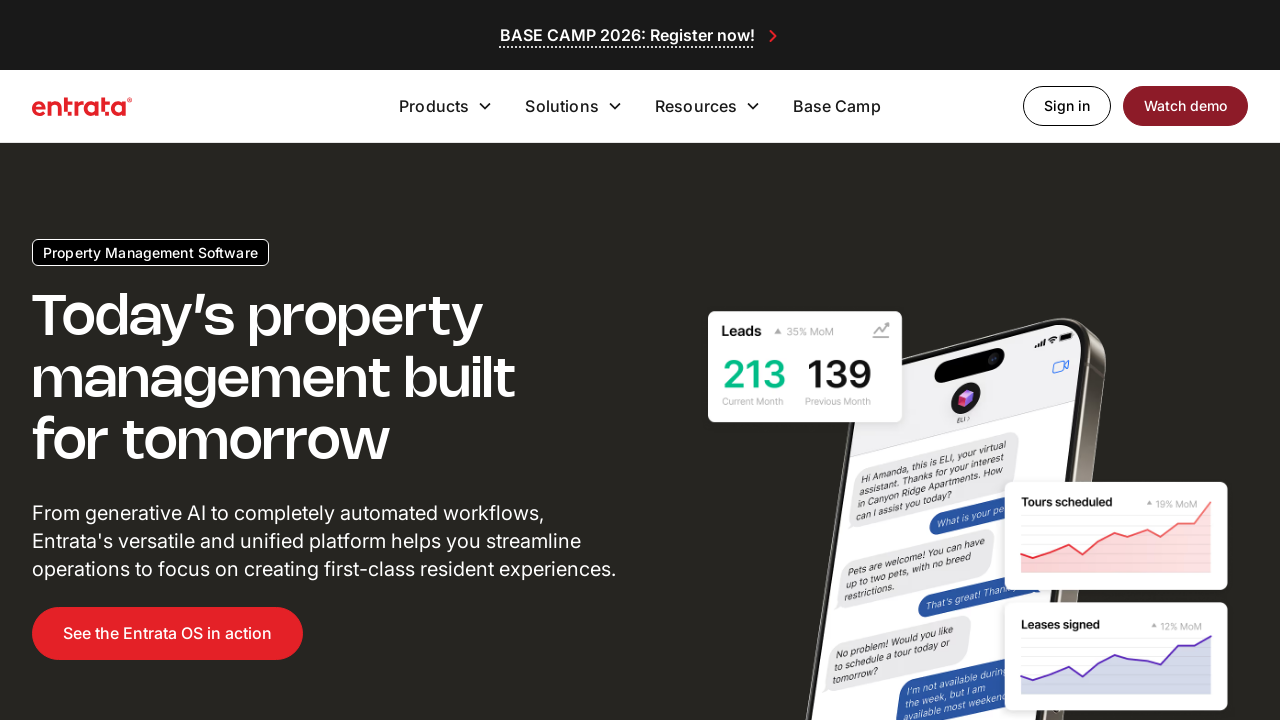

Located the Entrata Layered Intelligence impact section heading
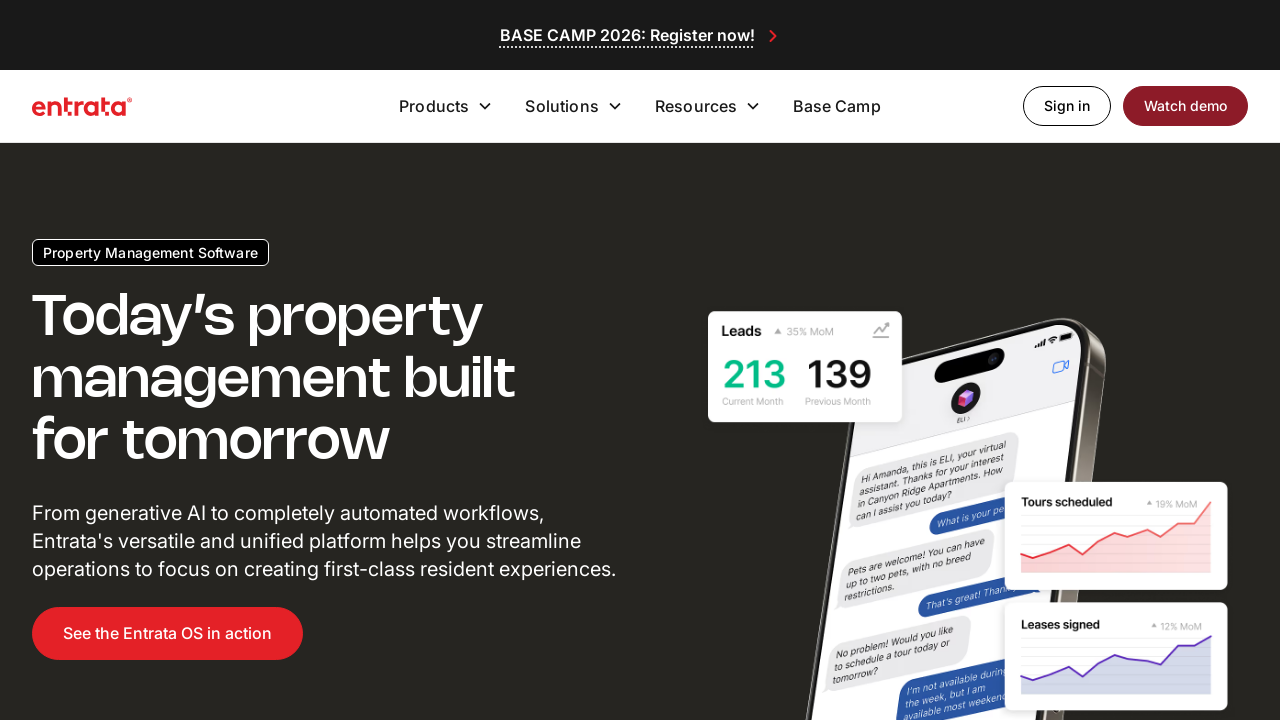

Scrolled impact section into view
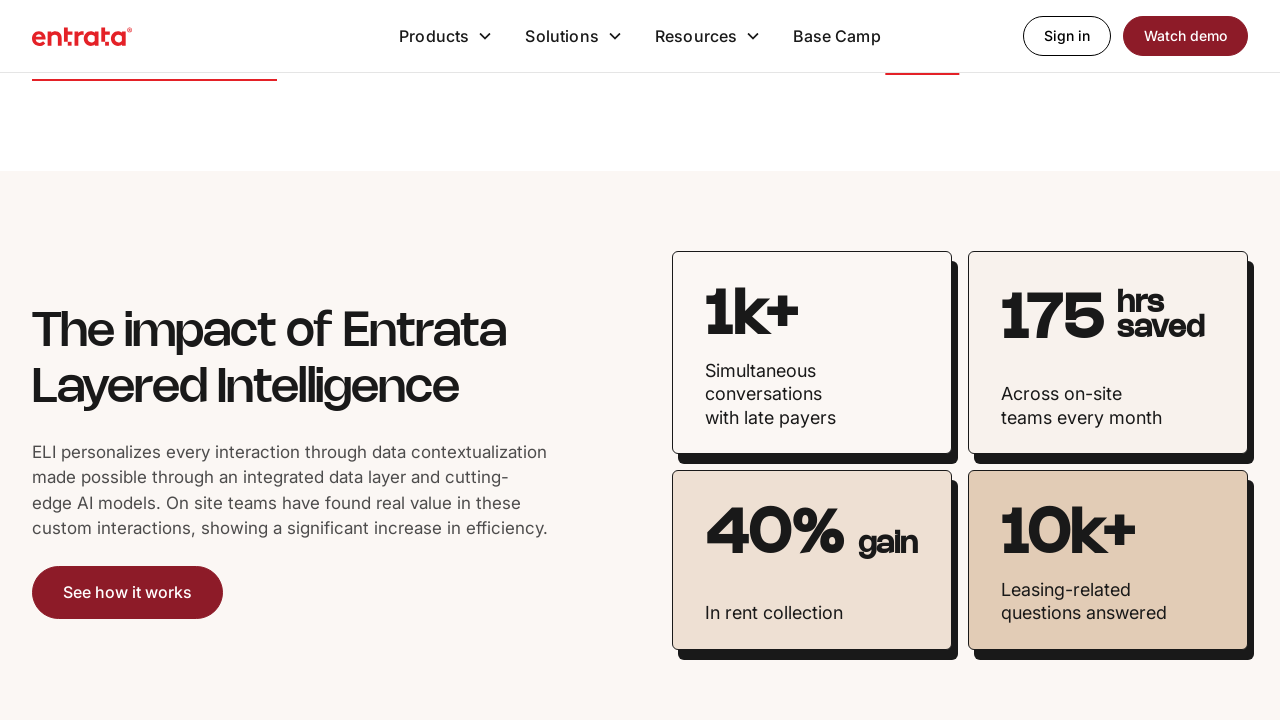

Clicked 'See how it works' button on impact section at (128, 608) on xpath=//div[text()='See how it works']
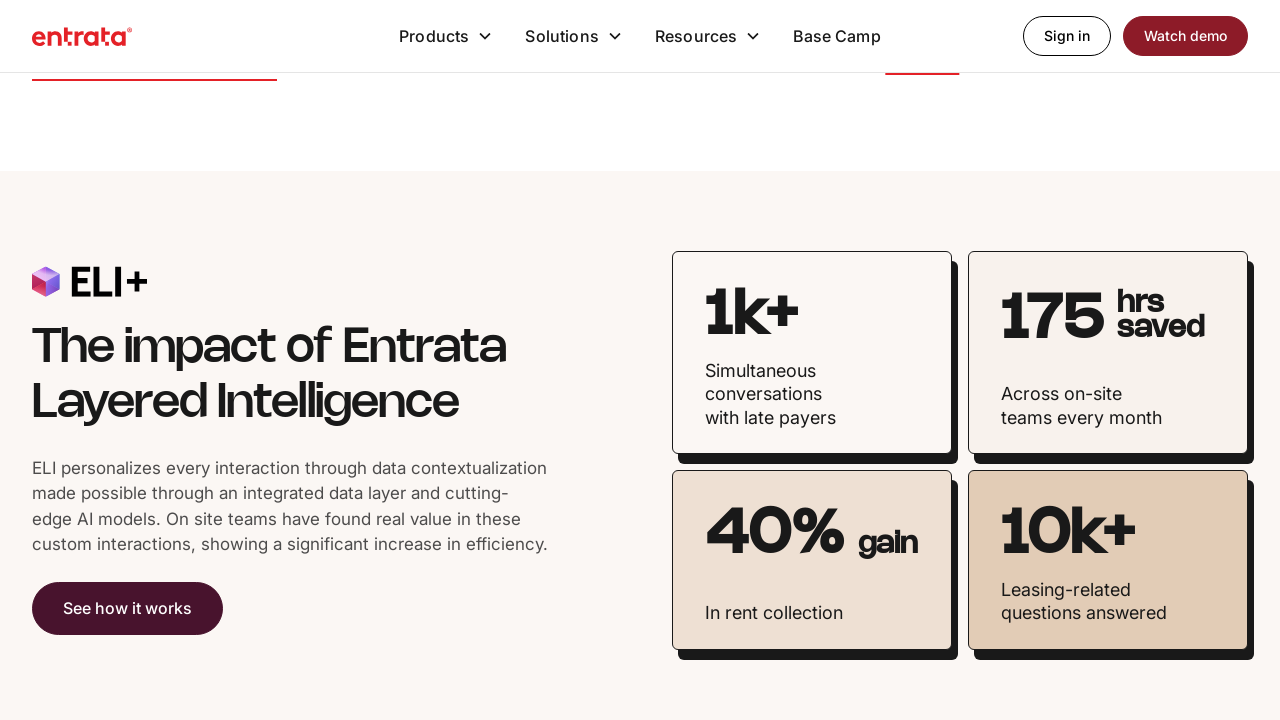

Navigated back to previous page
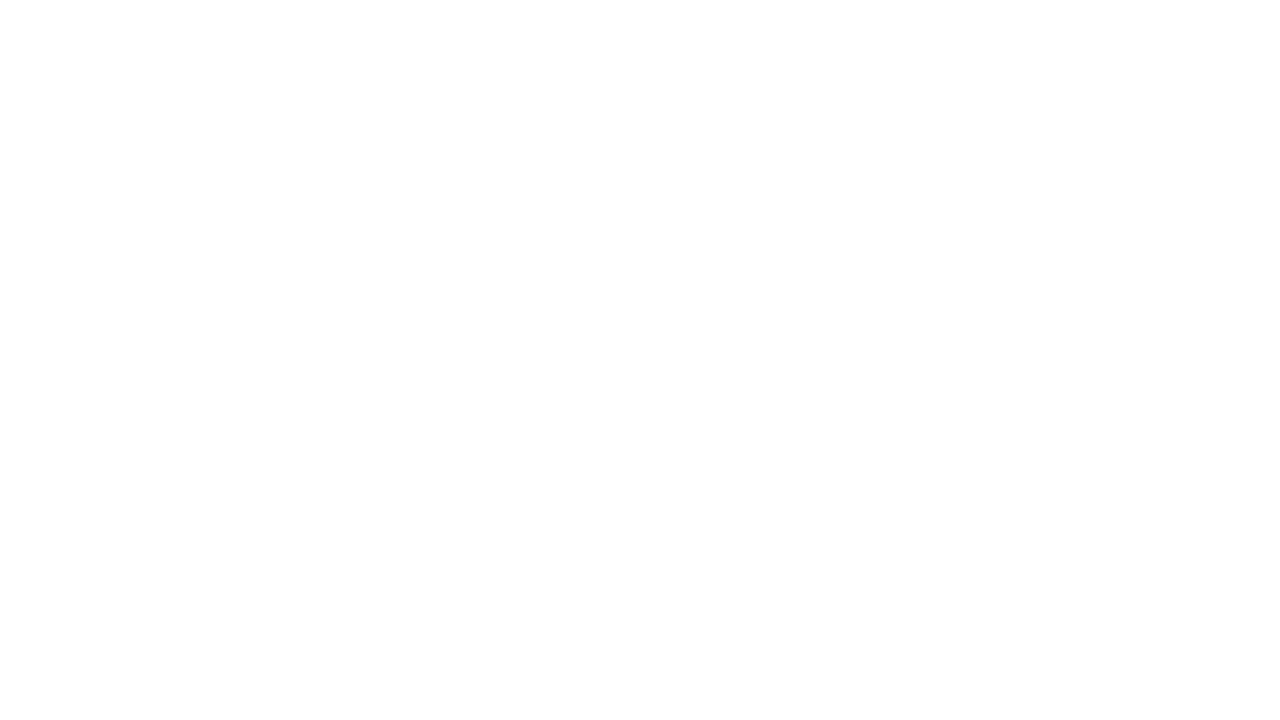

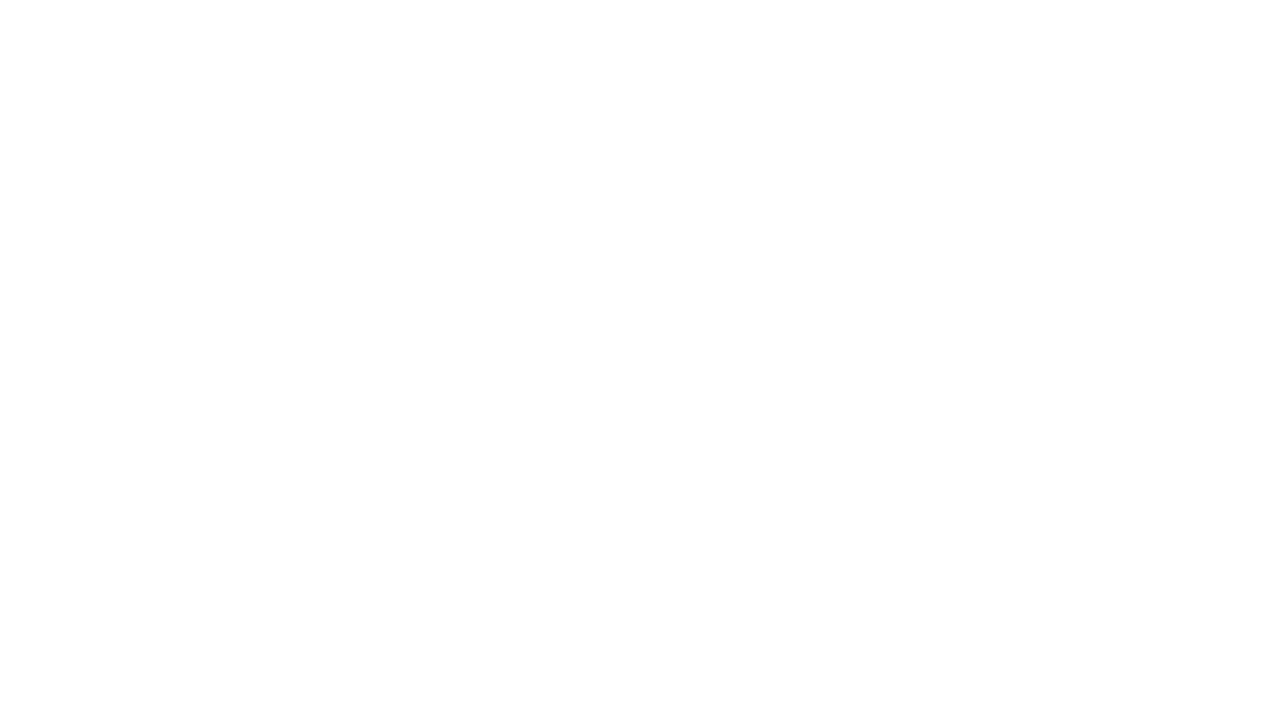